Tests jQuery UI selectmenu widget by switching to an iframe, opening a dropdown menu, and selecting the "Faster" option from the list

Starting URL: https://jqueryui.com/selectmenu

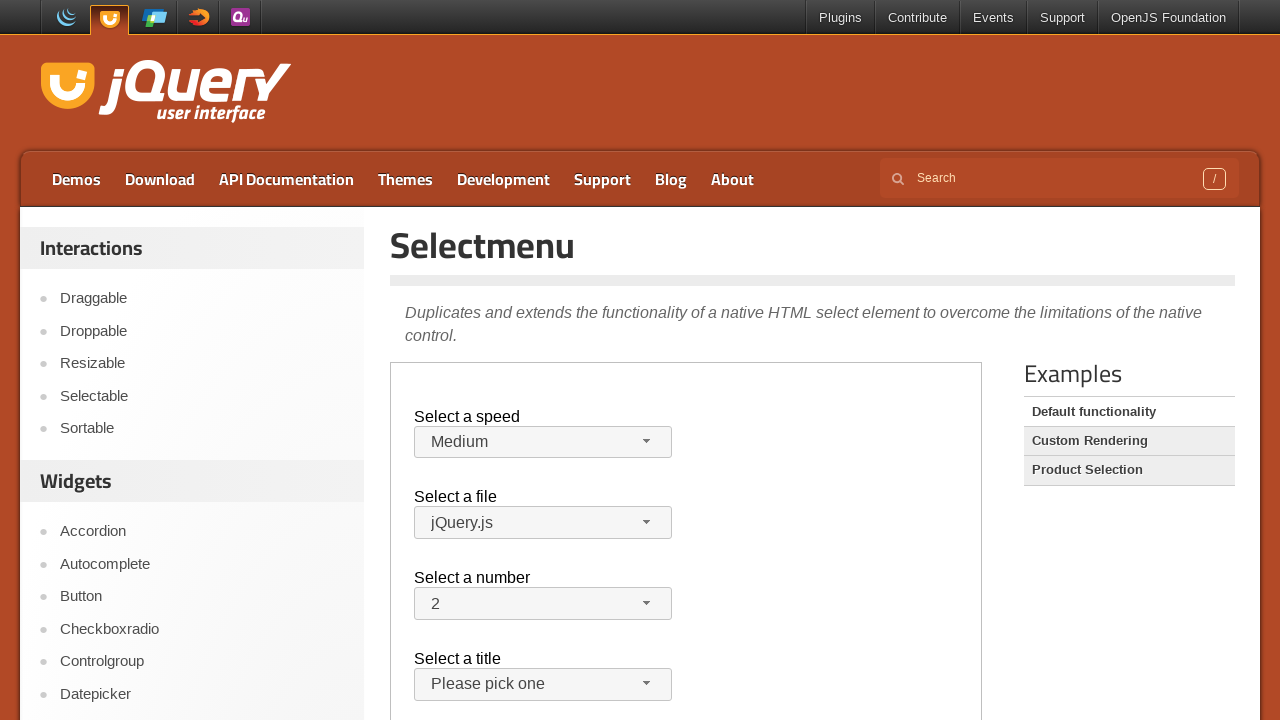

Located the demo iframe containing the jQuery UI selectmenu widget
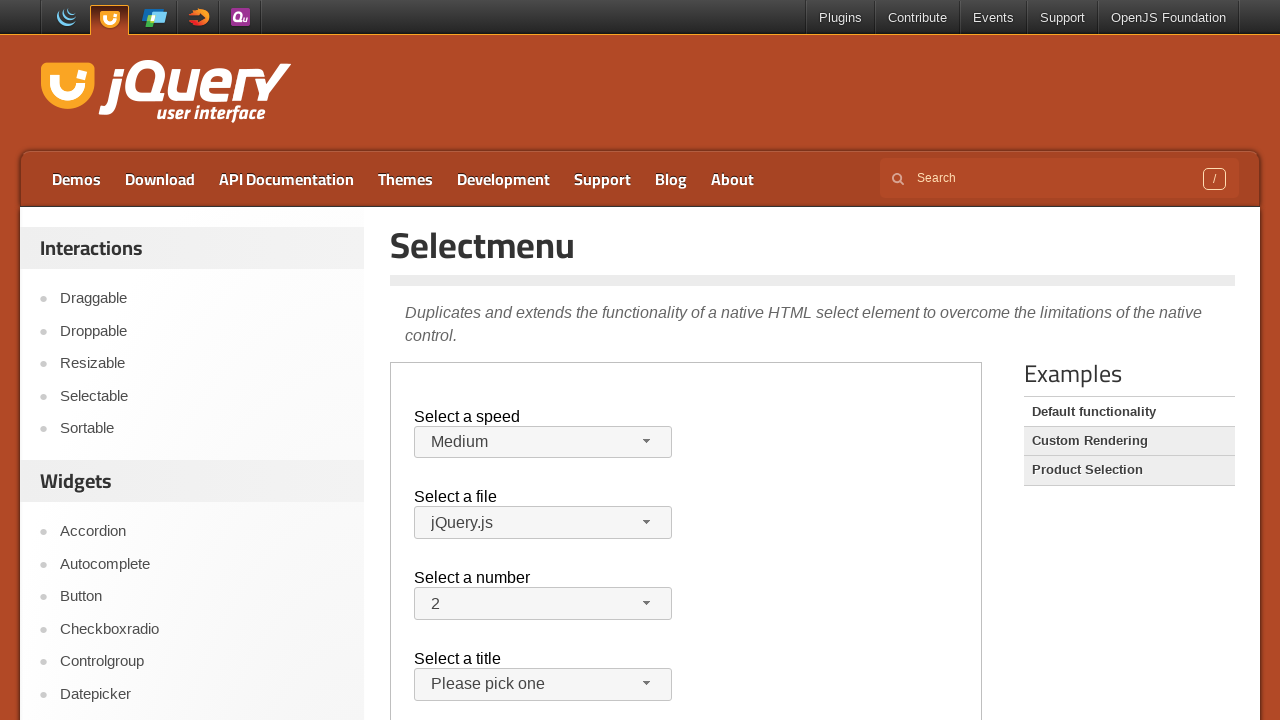

Clicked the speed dropdown button to open the menu at (543, 442) on .demo-frame >> internal:control=enter-frame >> #speed-button
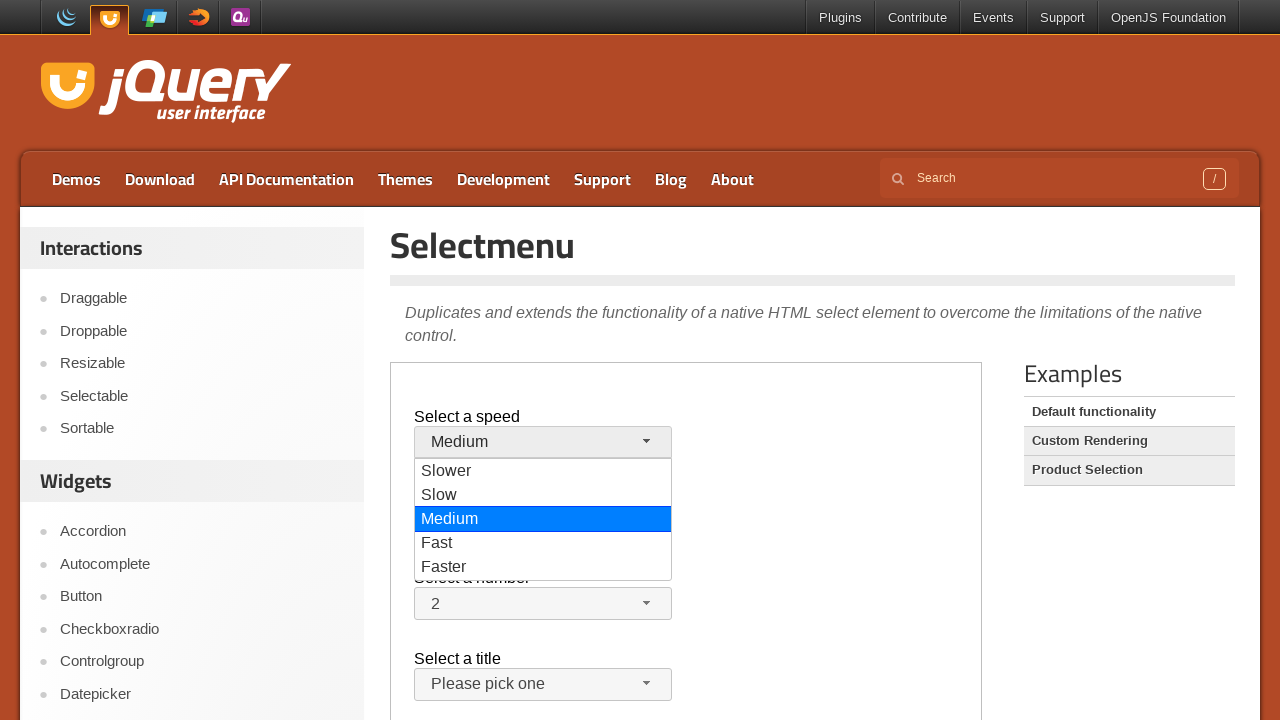

Selected the 'Faster' option from the dropdown menu at (543, 568) on .demo-frame >> internal:control=enter-frame >> xpath=//ul[@id='speed-menu']/li/d
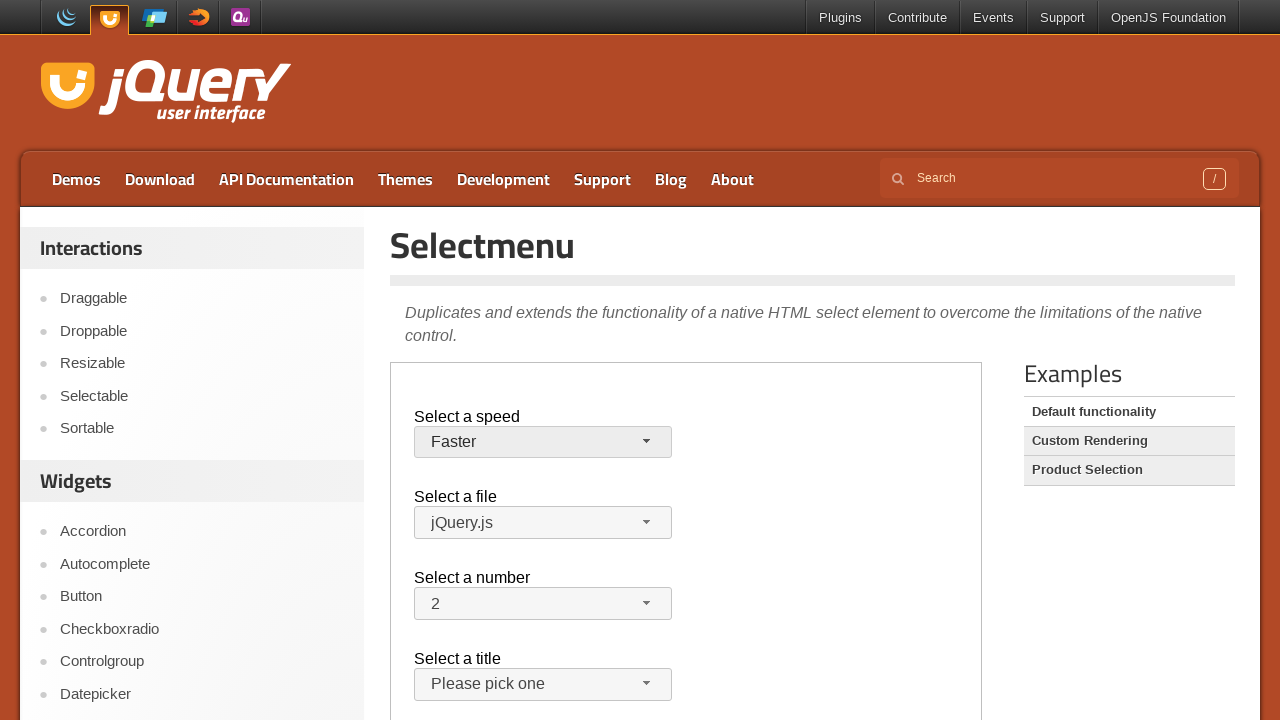

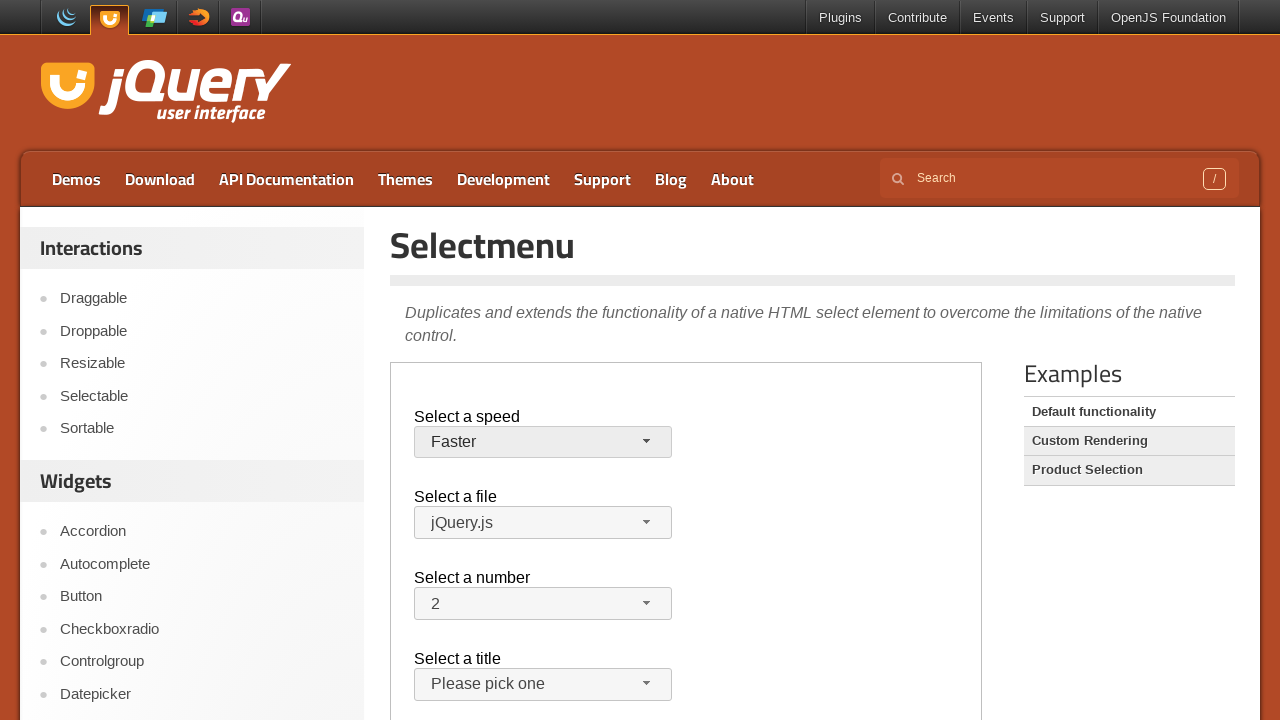